Navigates to mac.com and maximizes the browser window to verify the site loads correctly

Starting URL: https://mac.com

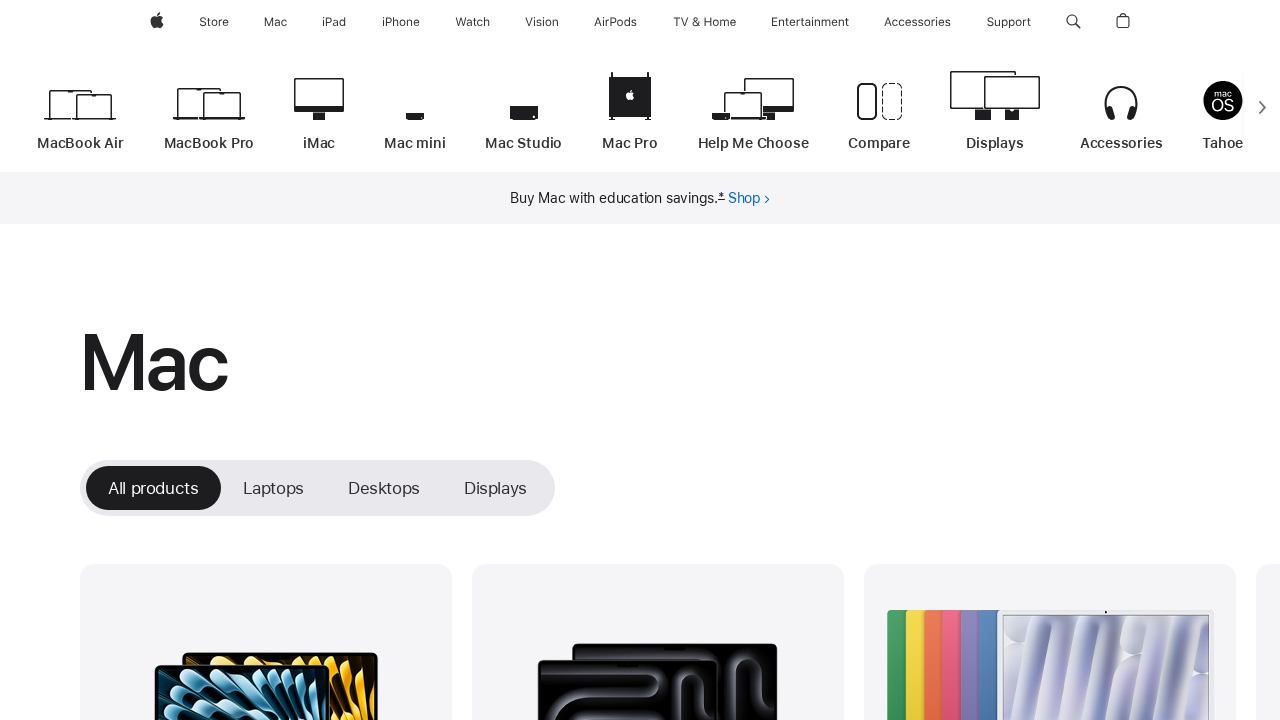

Set viewport size to 1920x1080 to maximize browser window
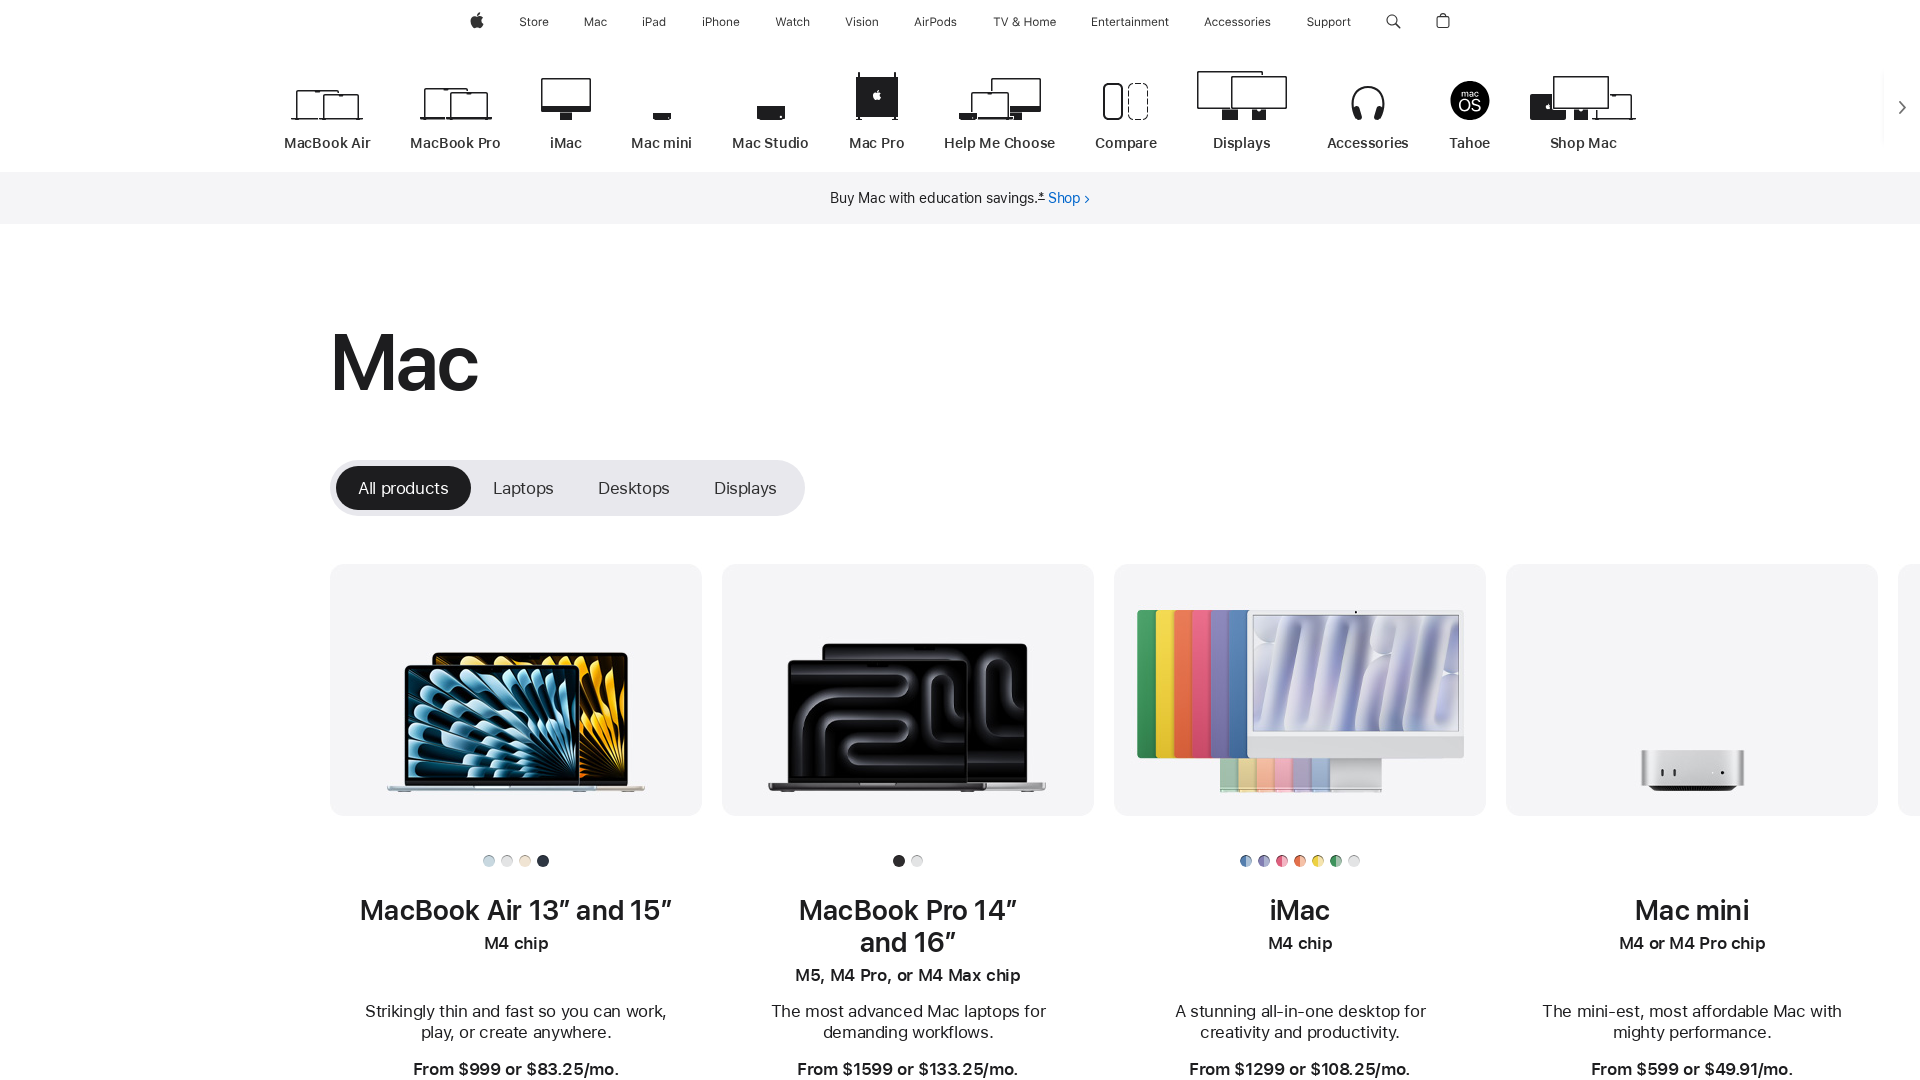

mac.com page loaded successfully with DOM content ready
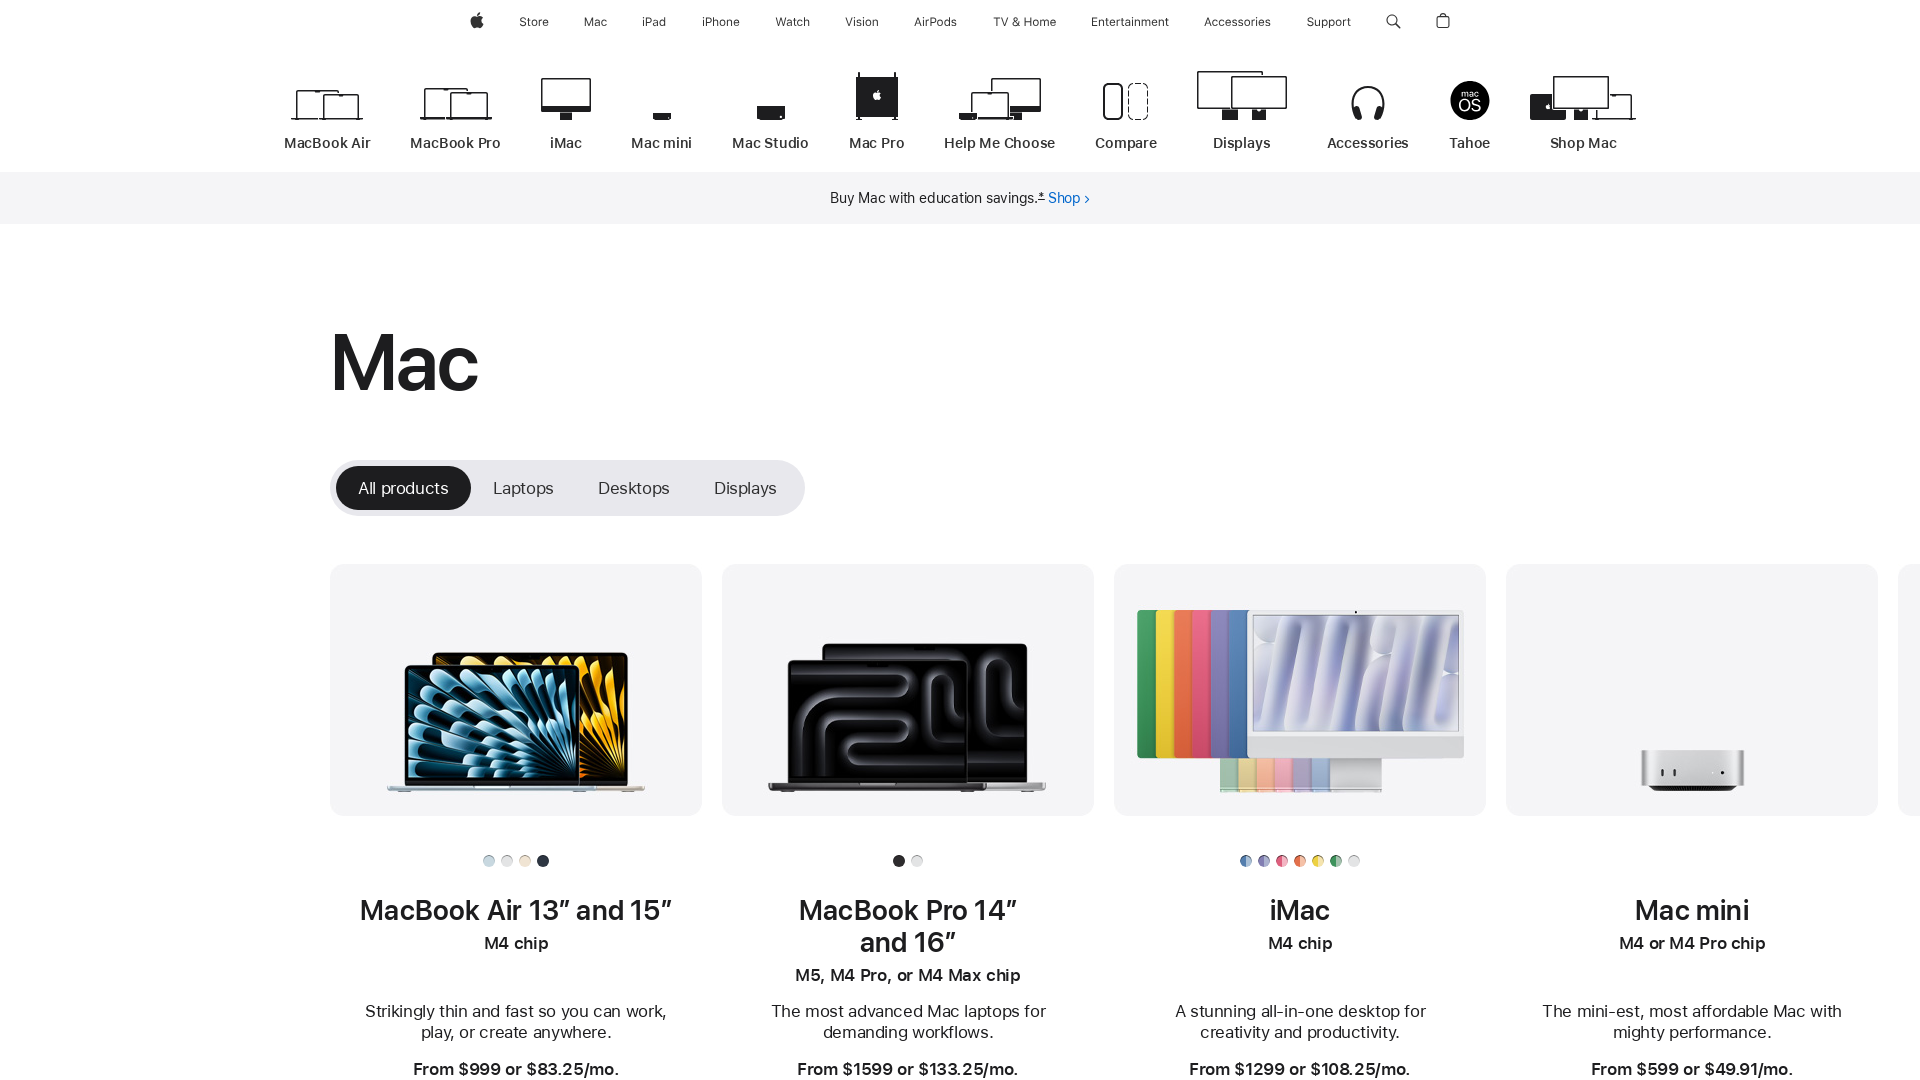

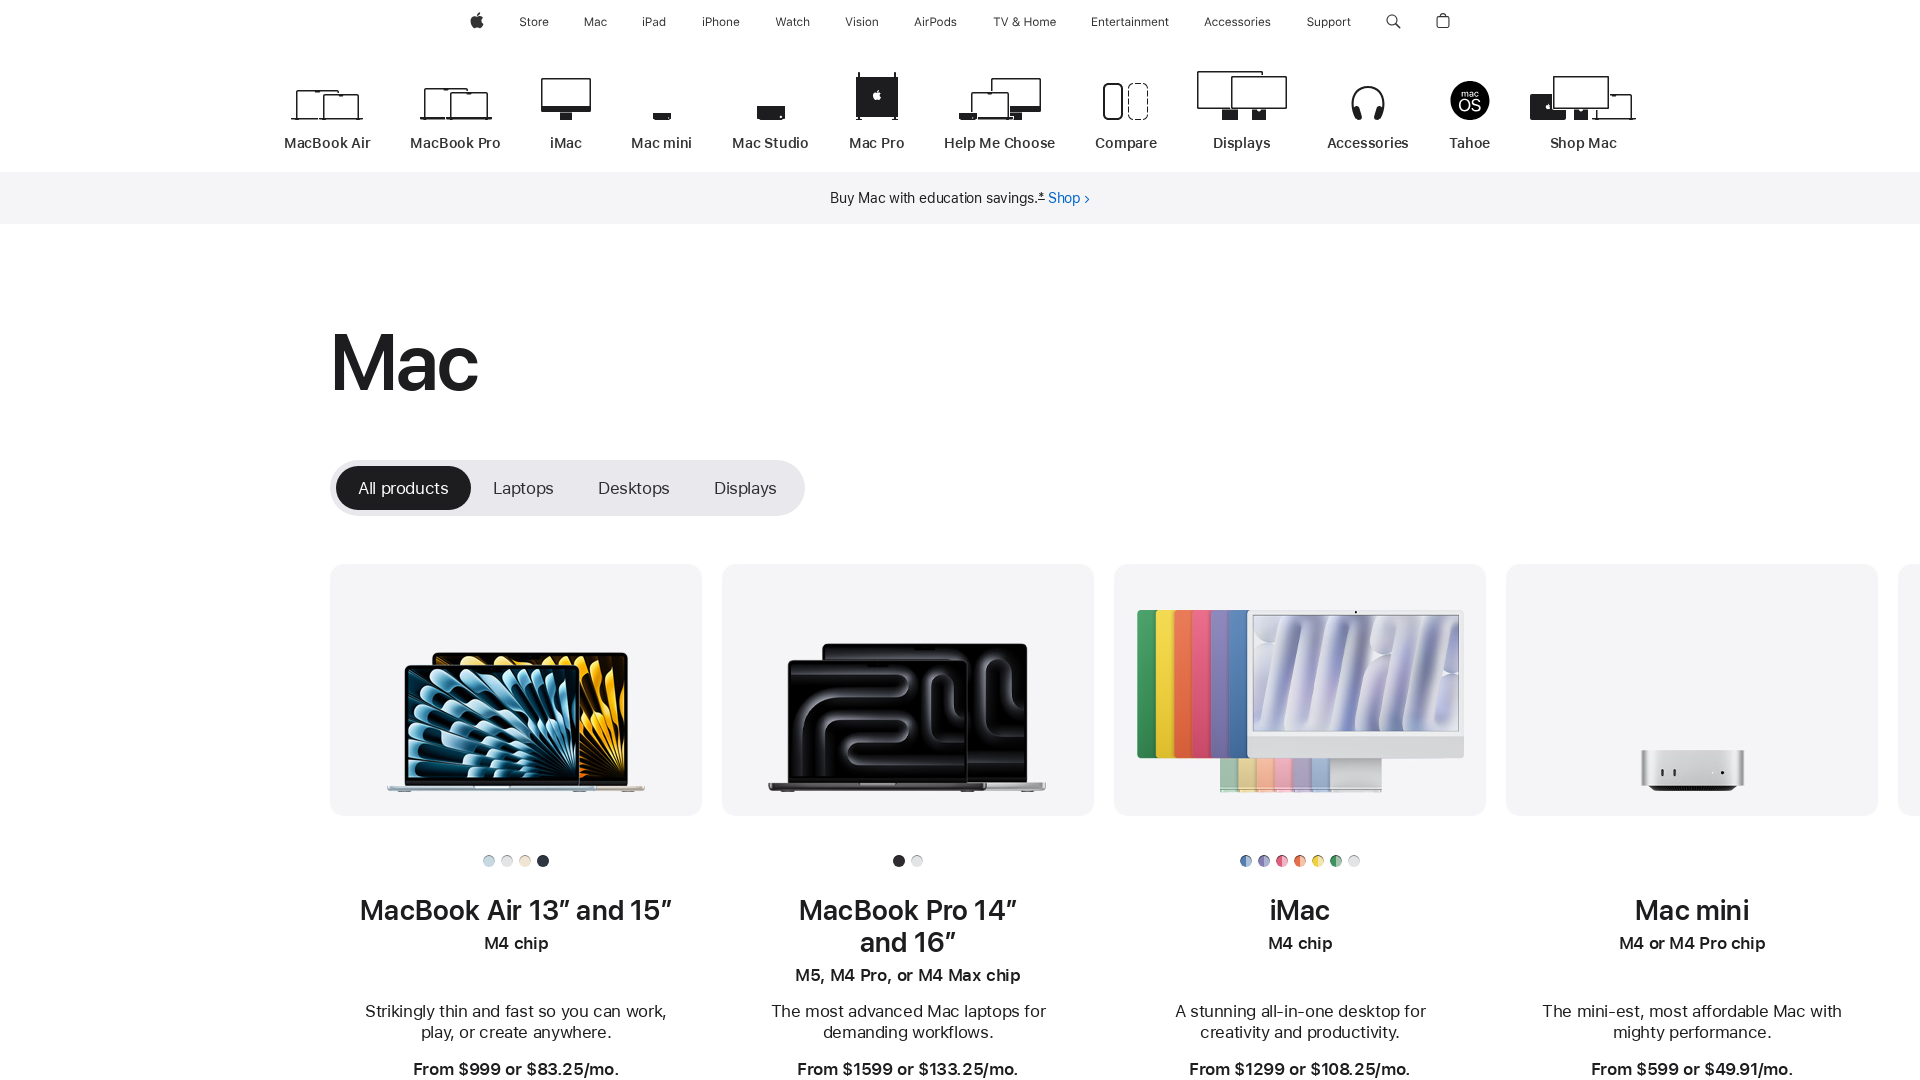